Tests login form validation by submitting invalid credentials and verifying the "Invalid credentials" error message is displayed. Tests multiple invalid credential combinations.

Starting URL: https://training-support.net/webelements/login-form

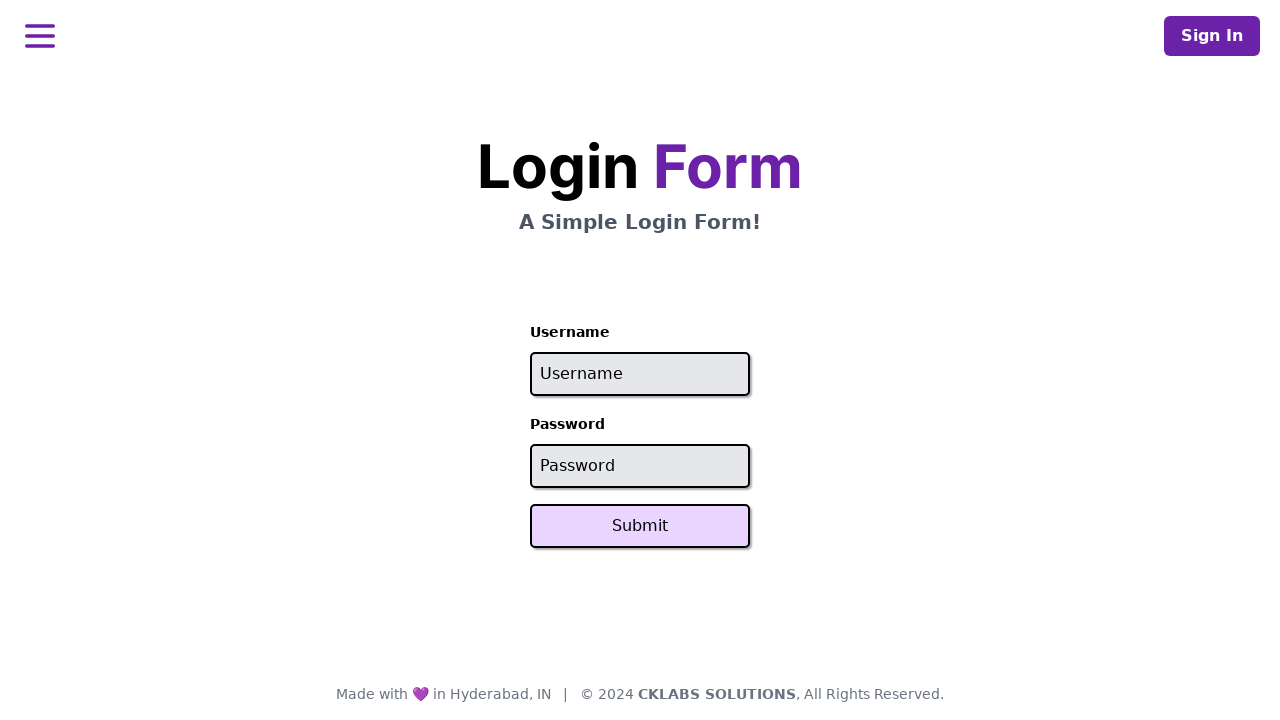

Cleared username field on #username
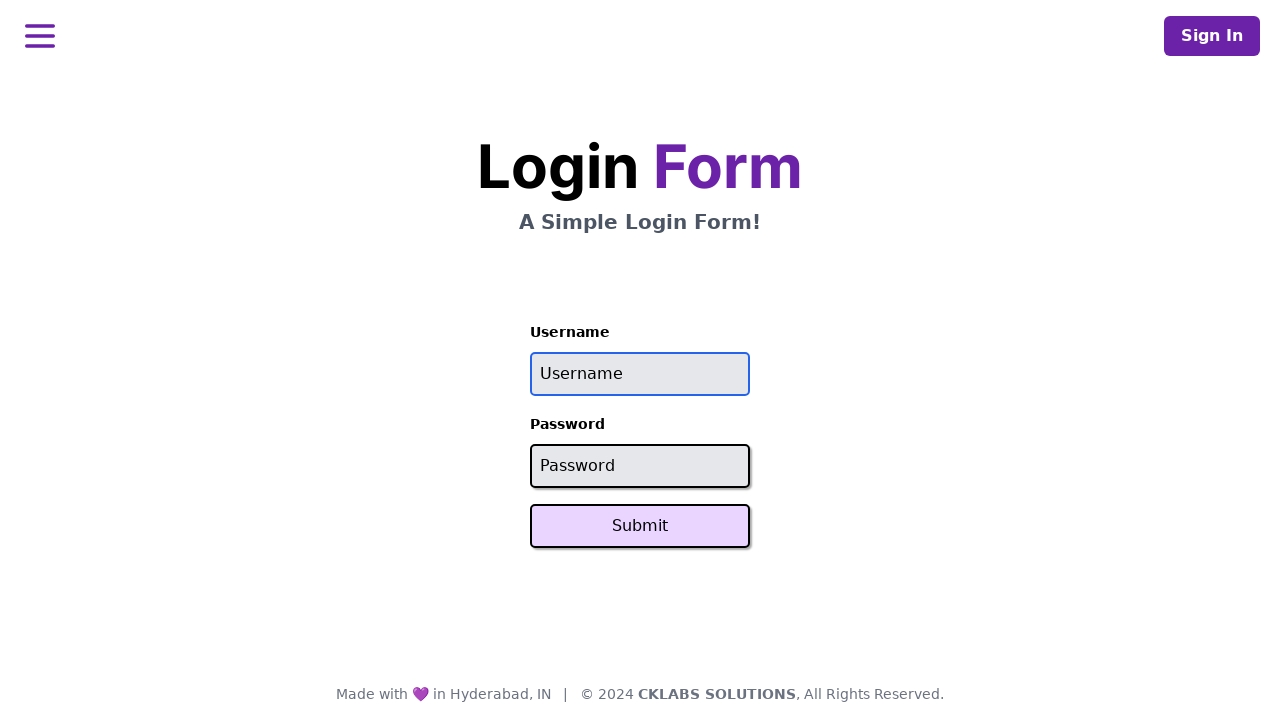

Filled username field with 'admin1' on #username
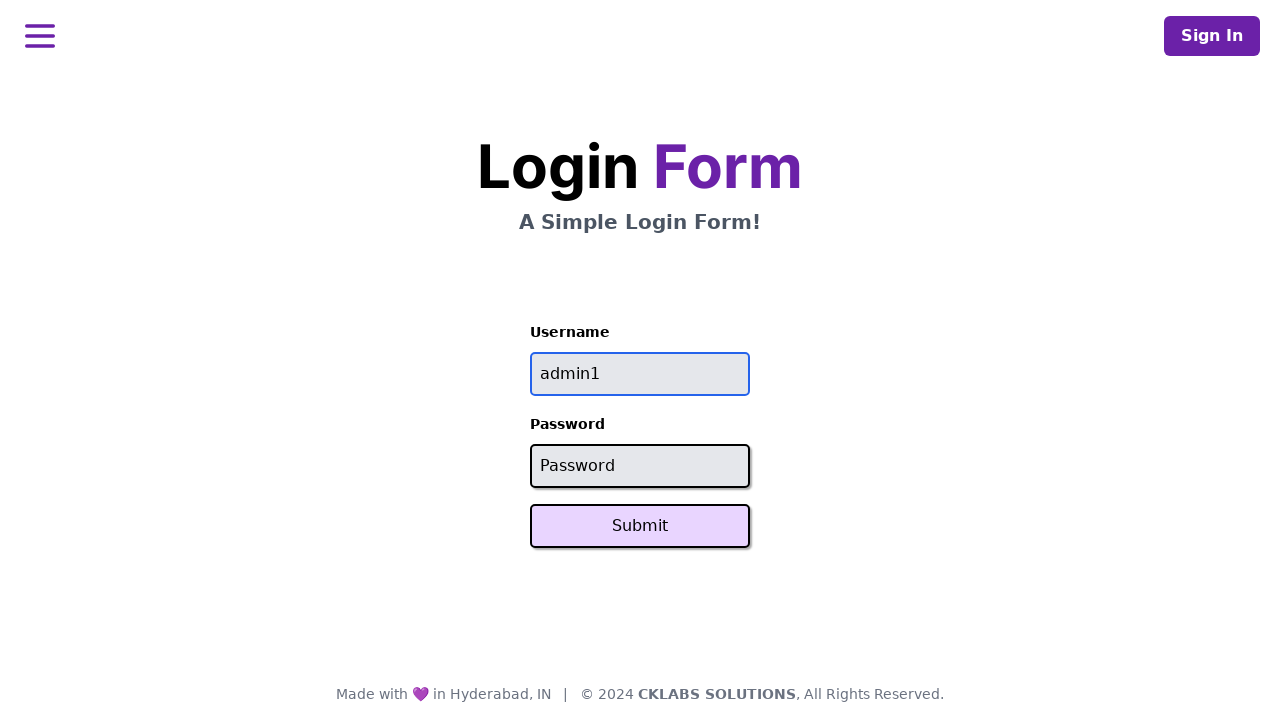

Cleared password field on #password
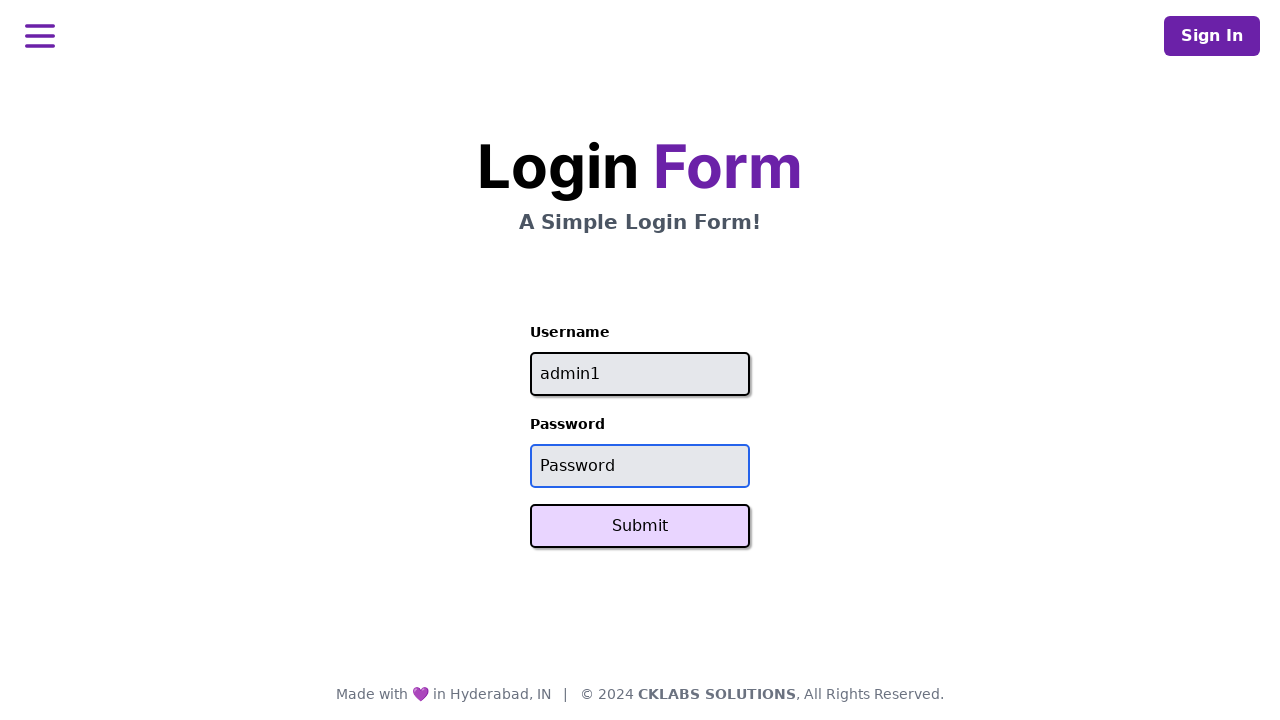

Filled password field with 'invalidpassword' on #password
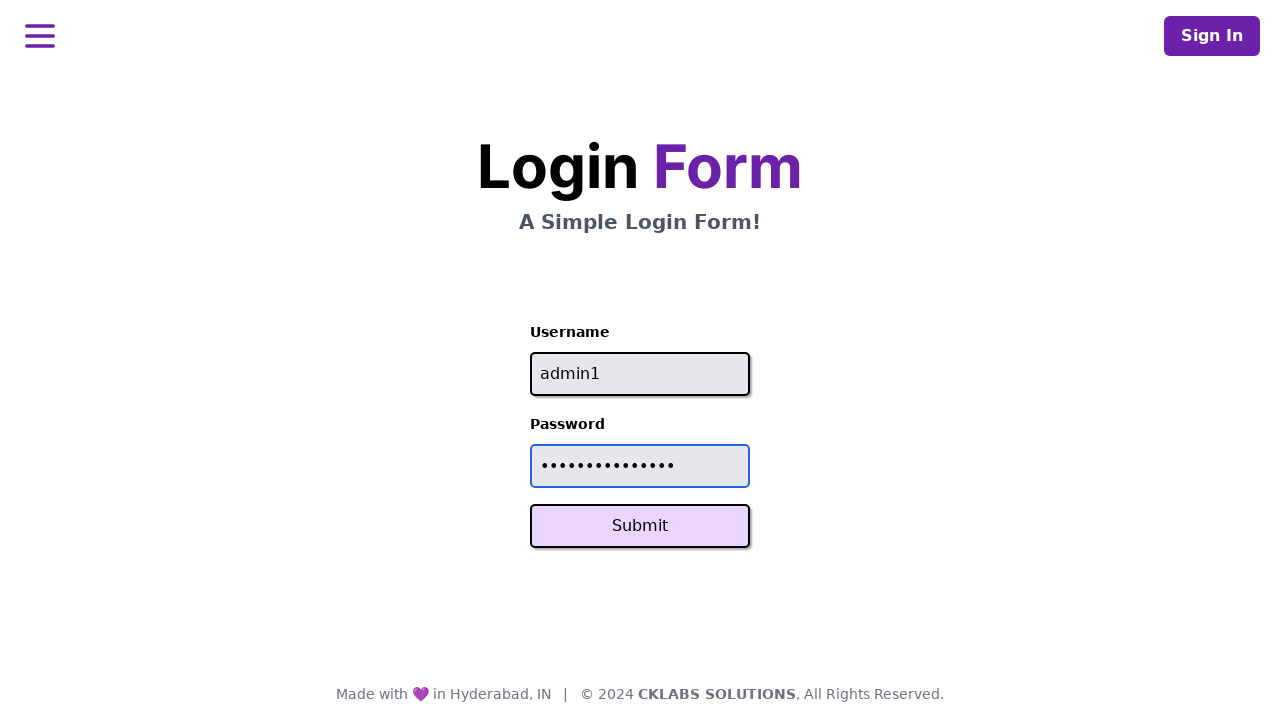

Clicked Submit button at (640, 526) on xpath=//button[text()='Submit']
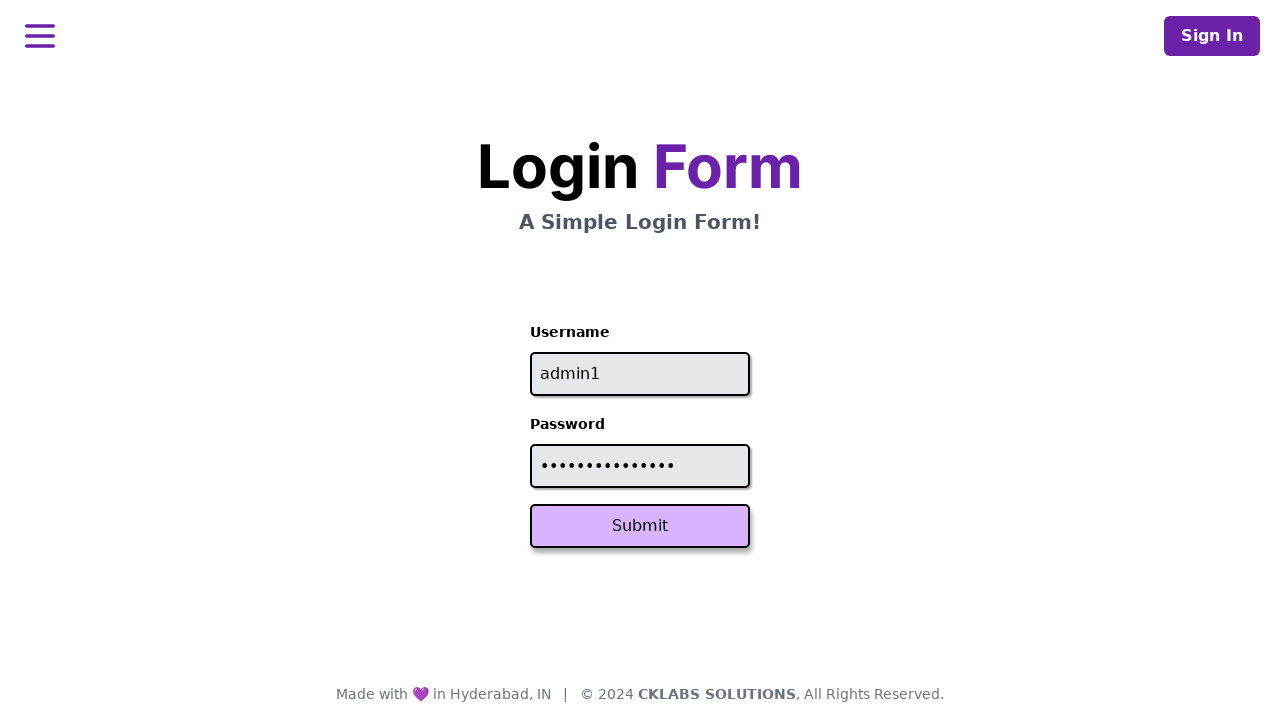

Retrieved error message: 'Invalid credentials'
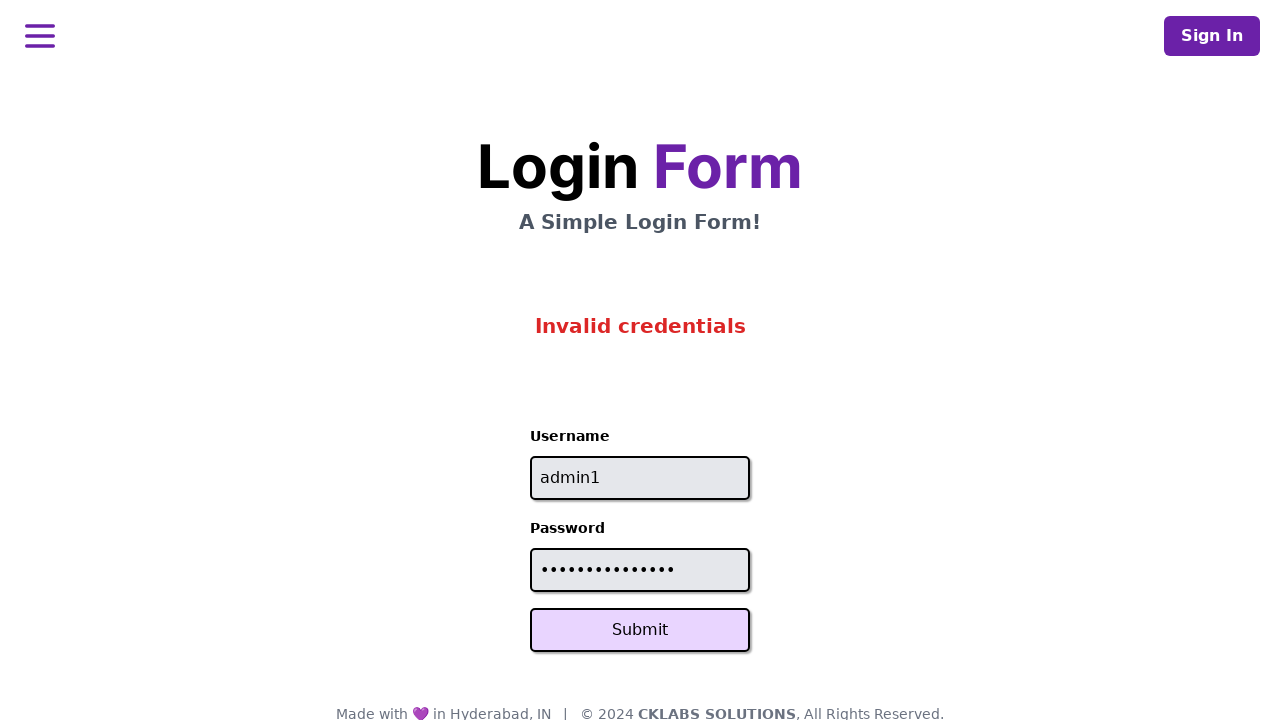

Verified 'Invalid credentials' error message is displayed
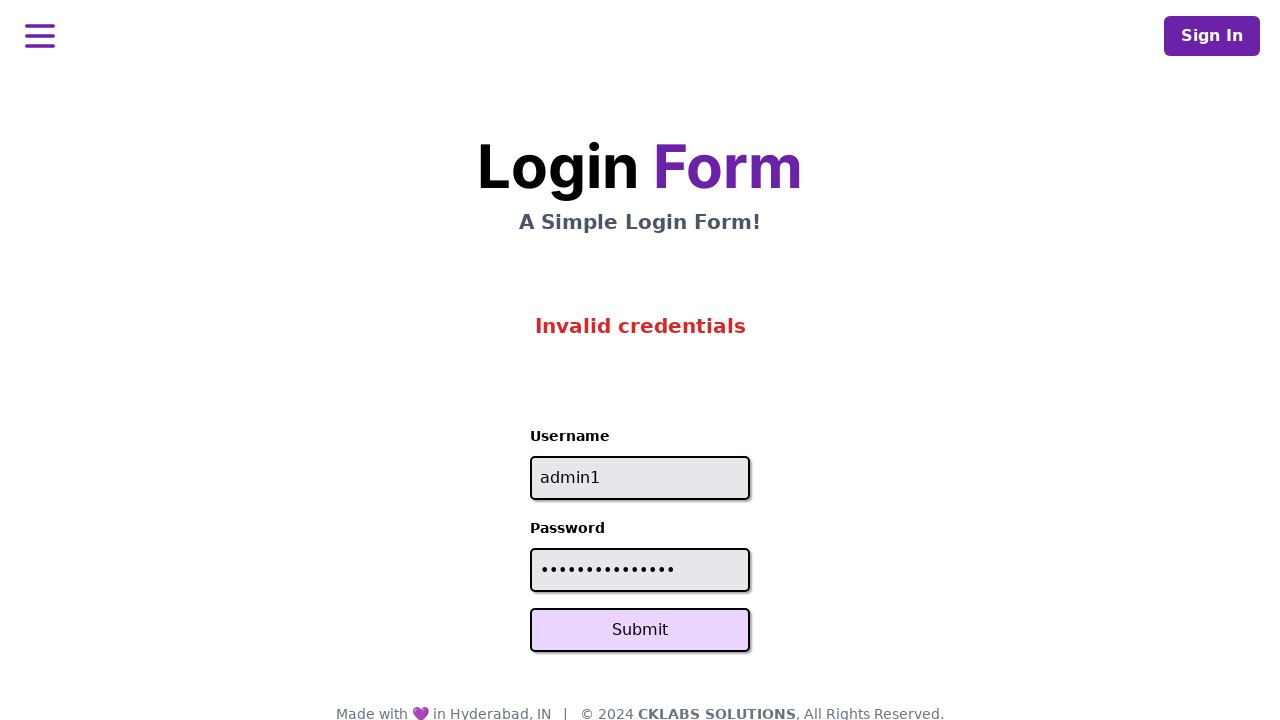

Cleared username field on #username
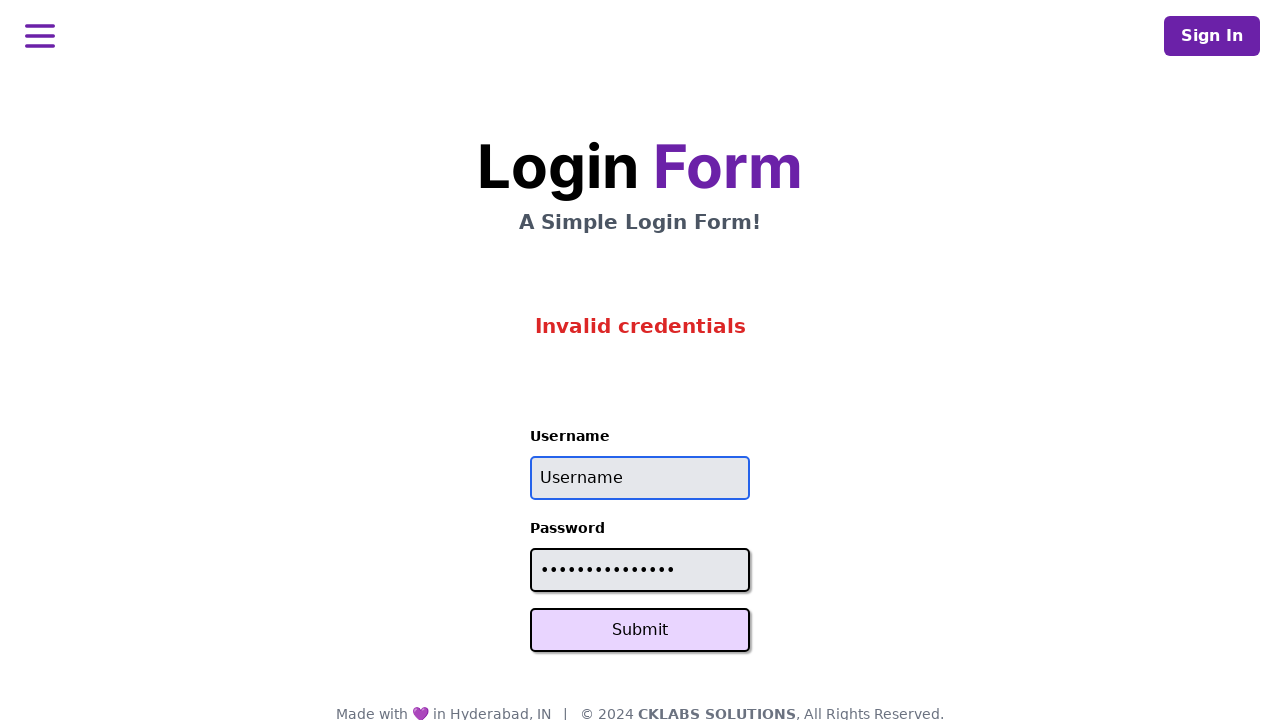

Filled username field with 'wrongAdmin' on #username
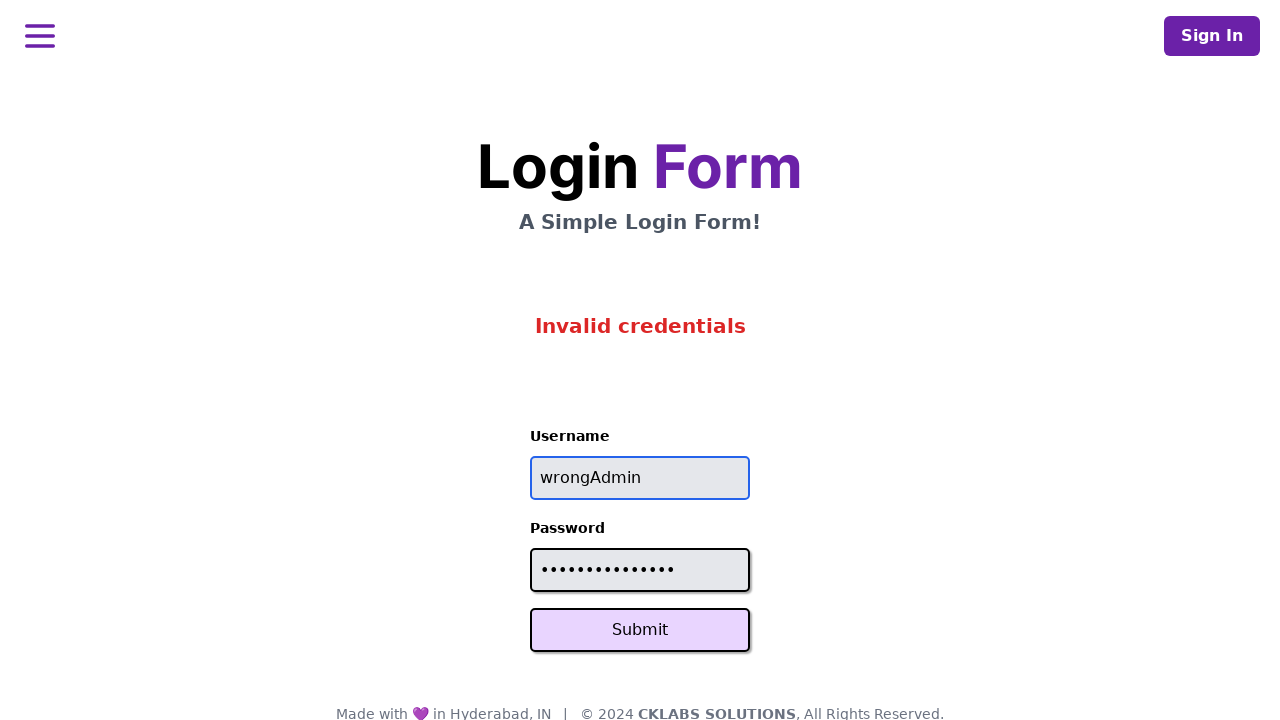

Cleared password field on #password
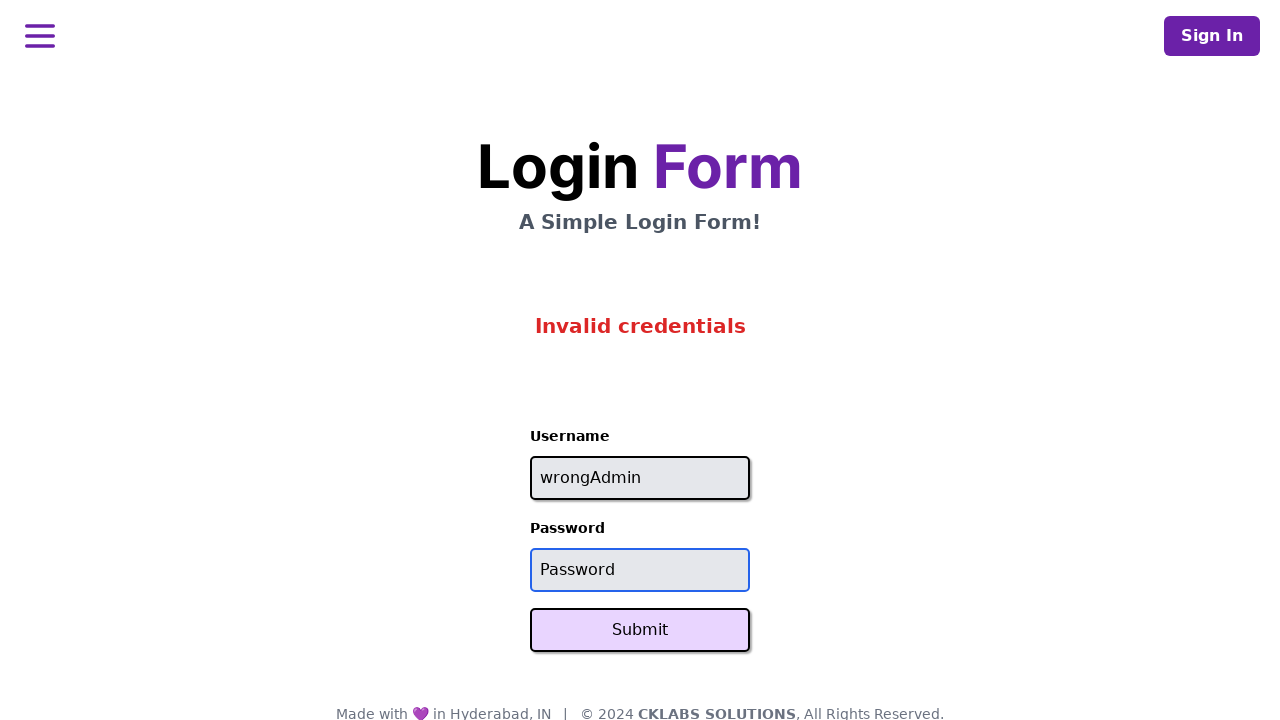

Filled password field with 'wrongPassword' on #password
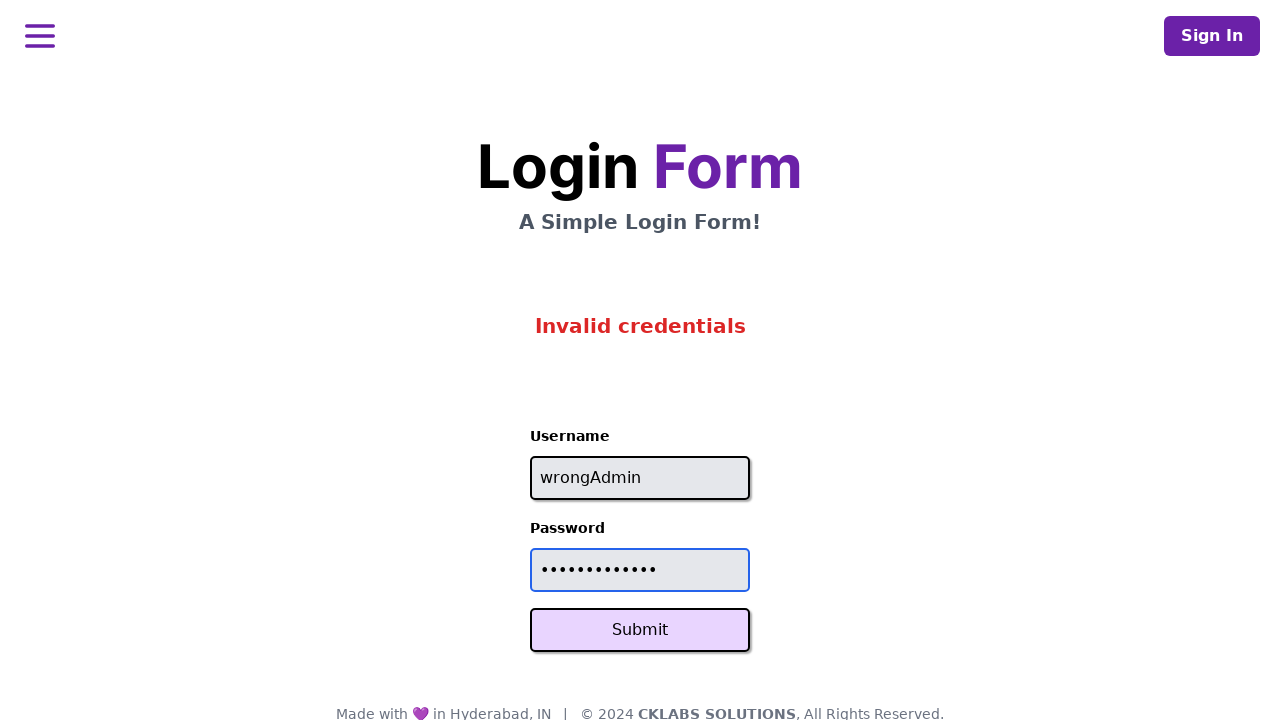

Clicked Submit button at (640, 630) on xpath=//button[text()='Submit']
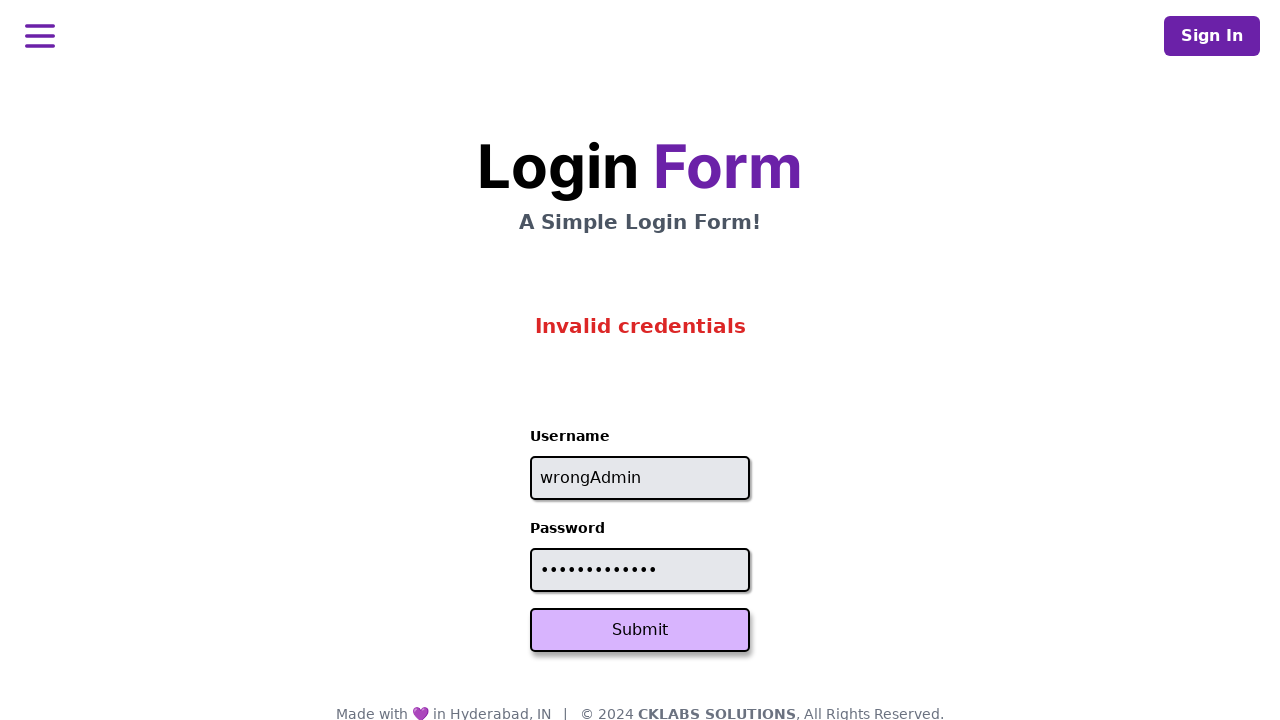

Retrieved error message: 'Invalid credentials'
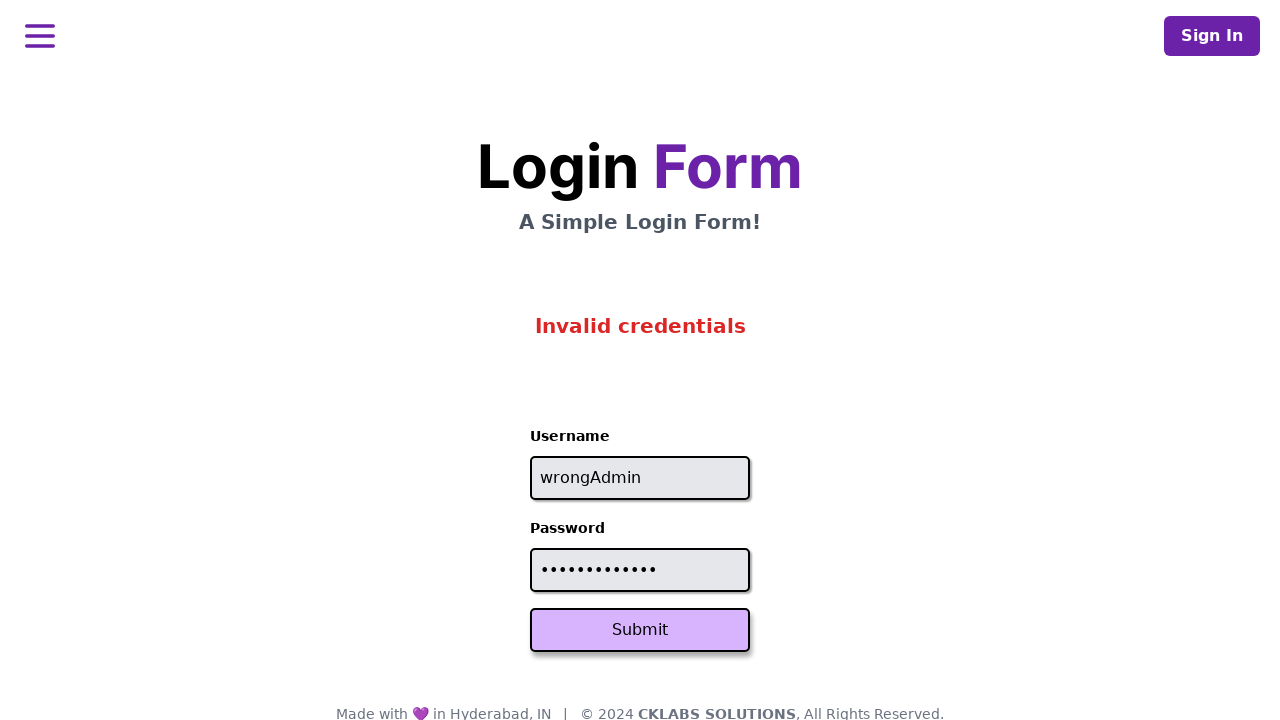

Verified 'Invalid credentials' error message is displayed
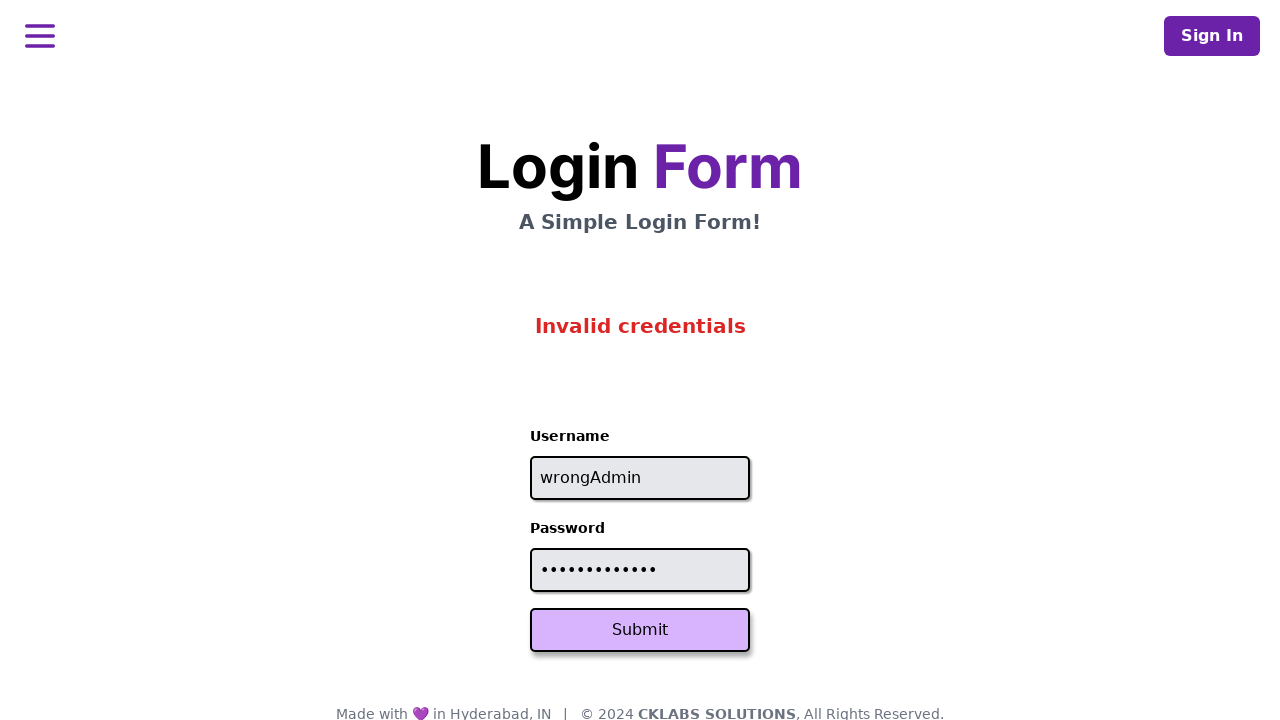

Cleared username field on #username
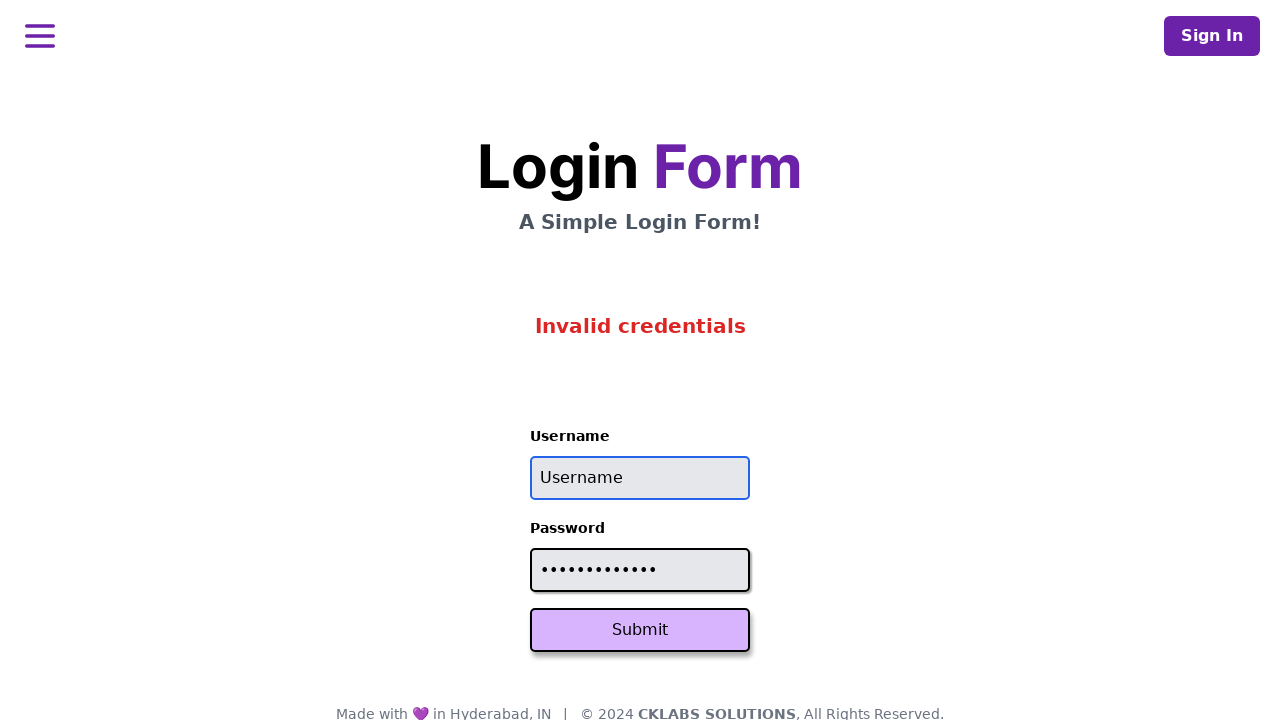

Filled username field with '4210()&^?' on #username
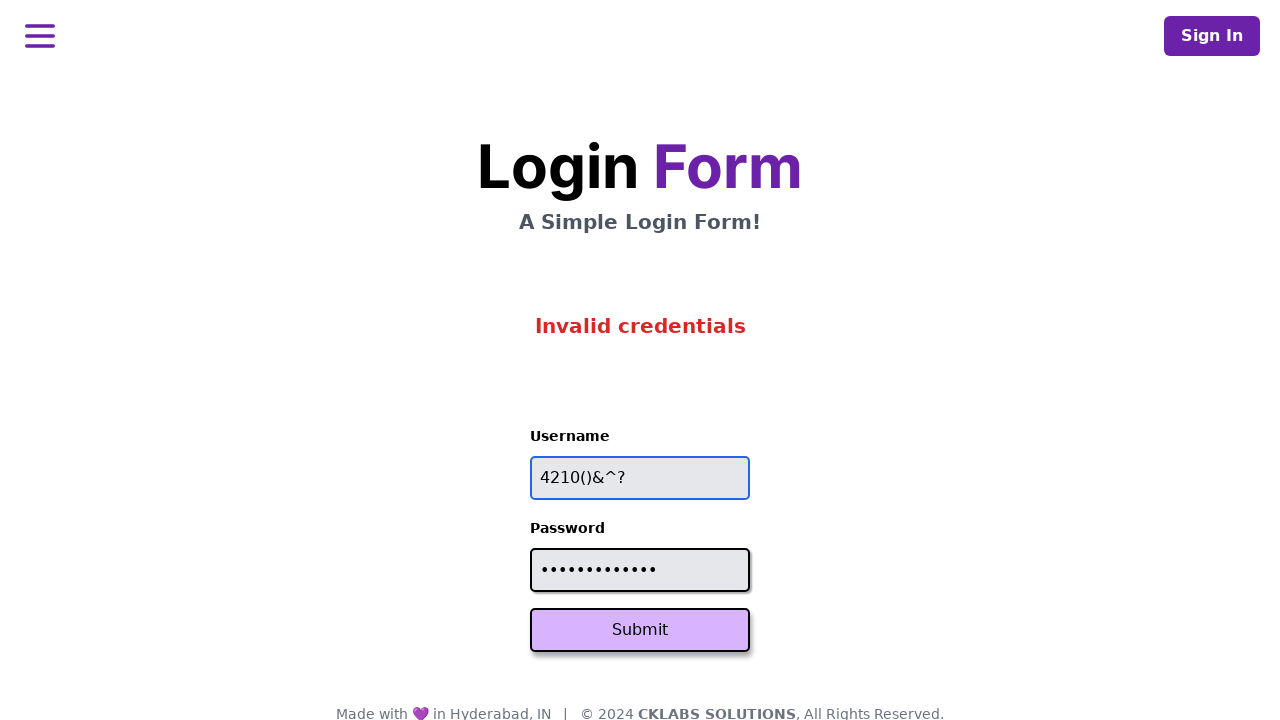

Cleared password field on #password
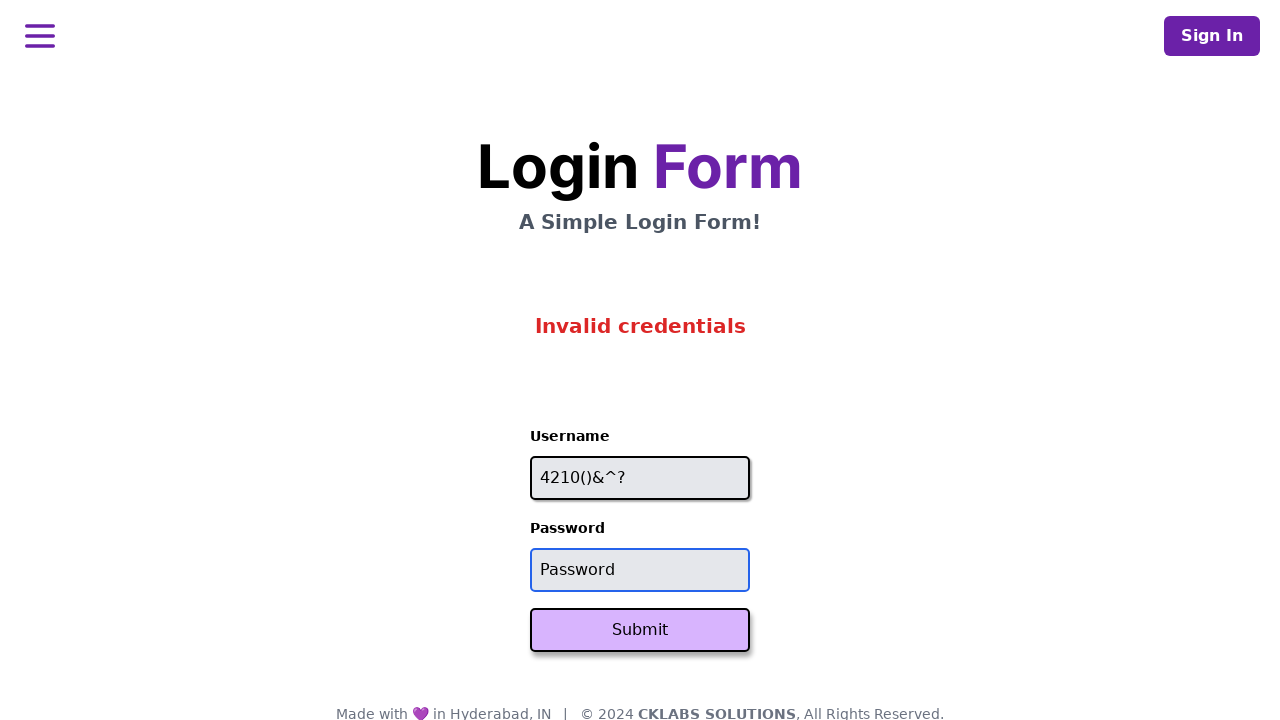

Filled password field with 'Delet TABLE users;' on #password
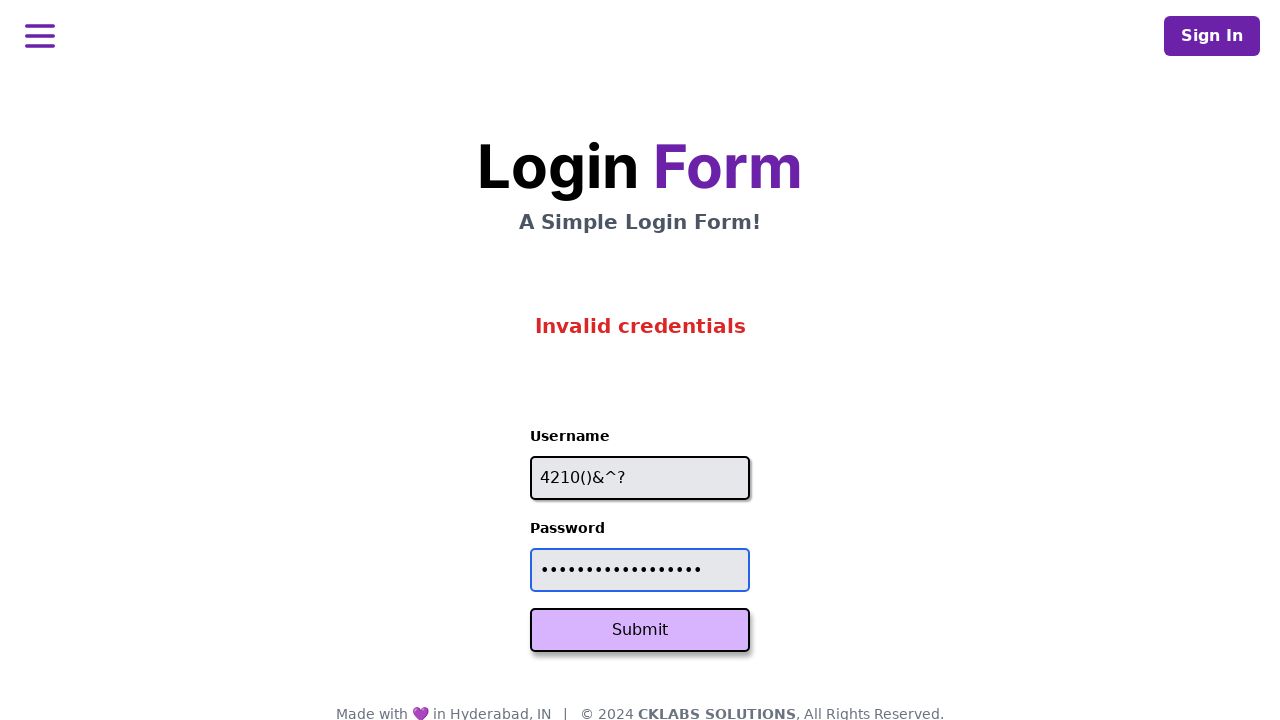

Clicked Submit button at (640, 630) on xpath=//button[text()='Submit']
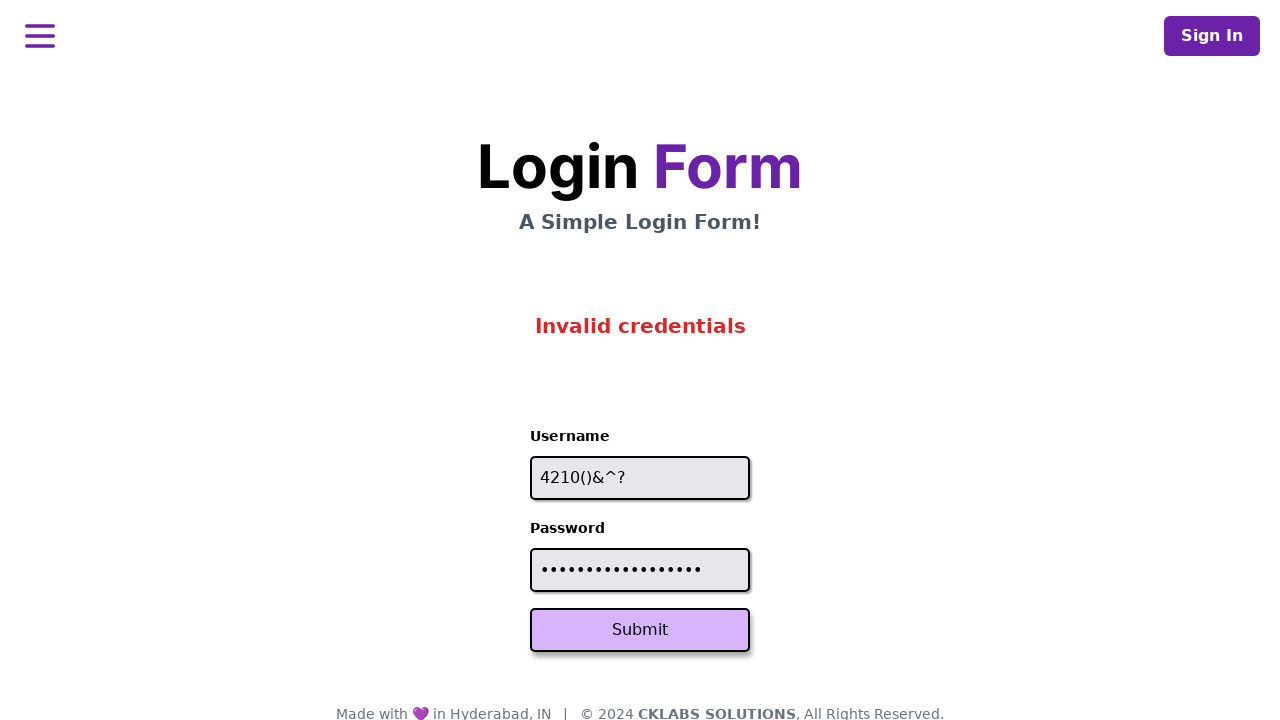

Retrieved error message: 'Invalid credentials'
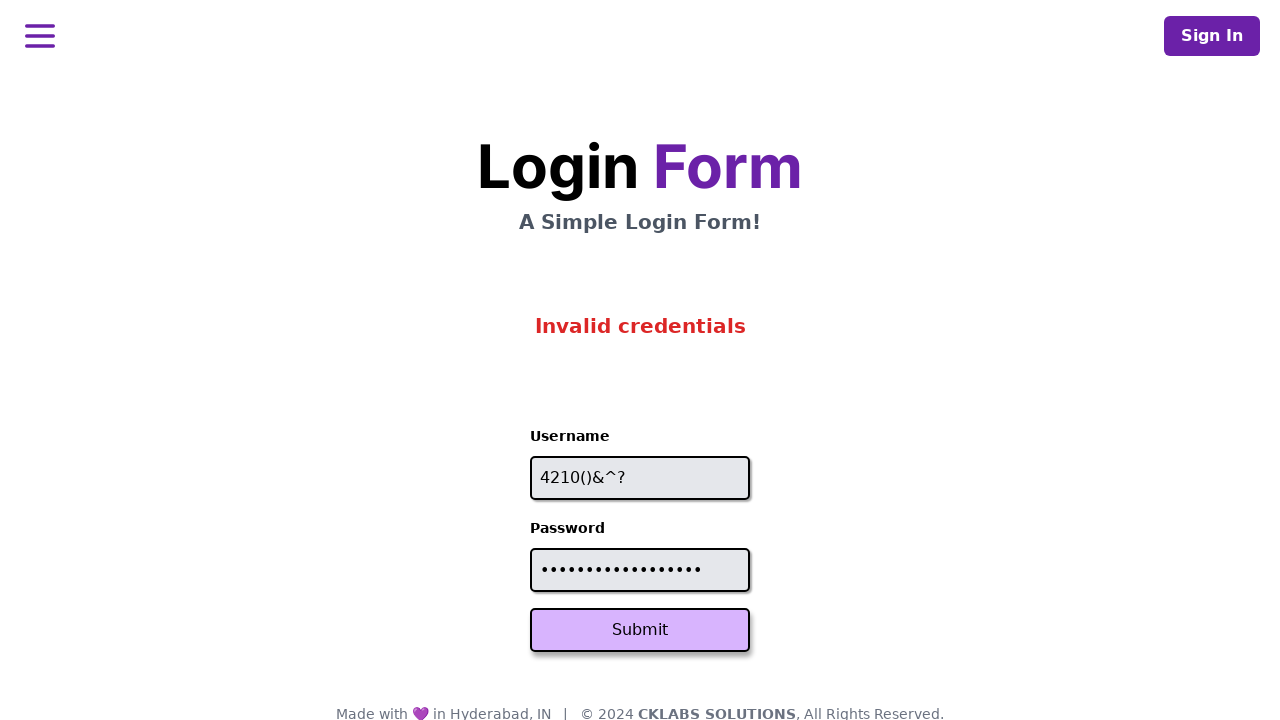

Verified 'Invalid credentials' error message is displayed
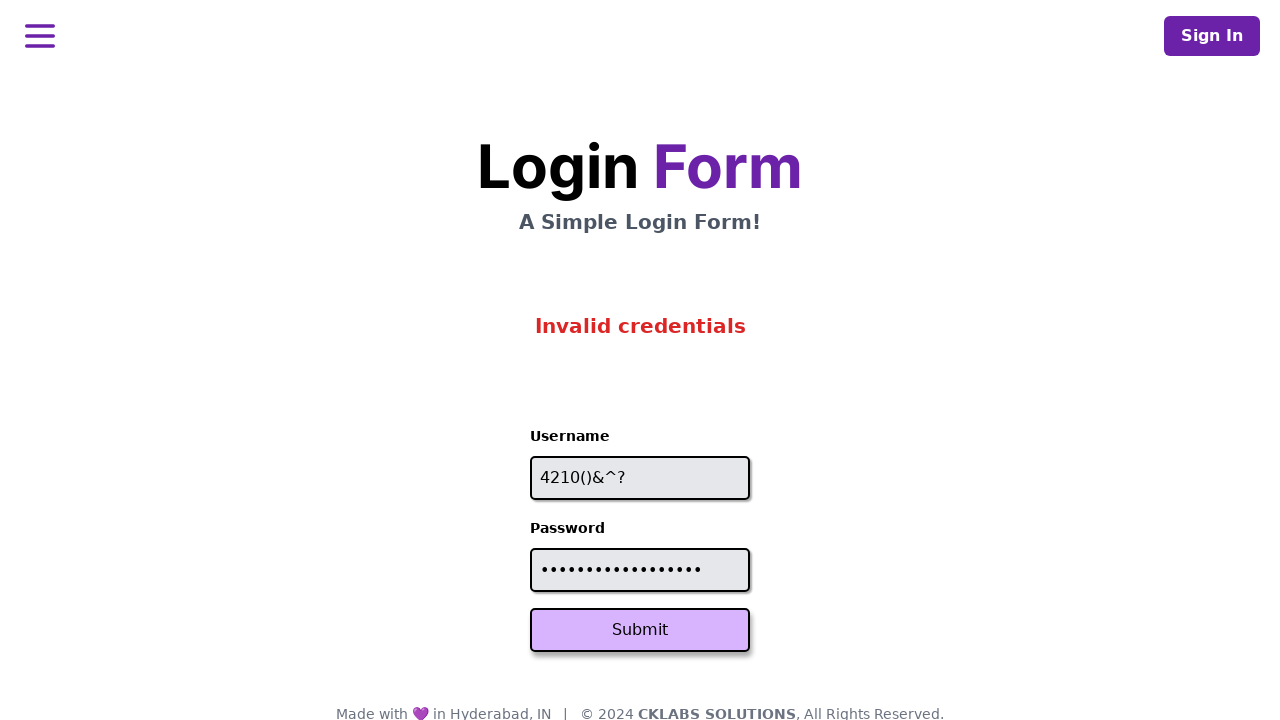

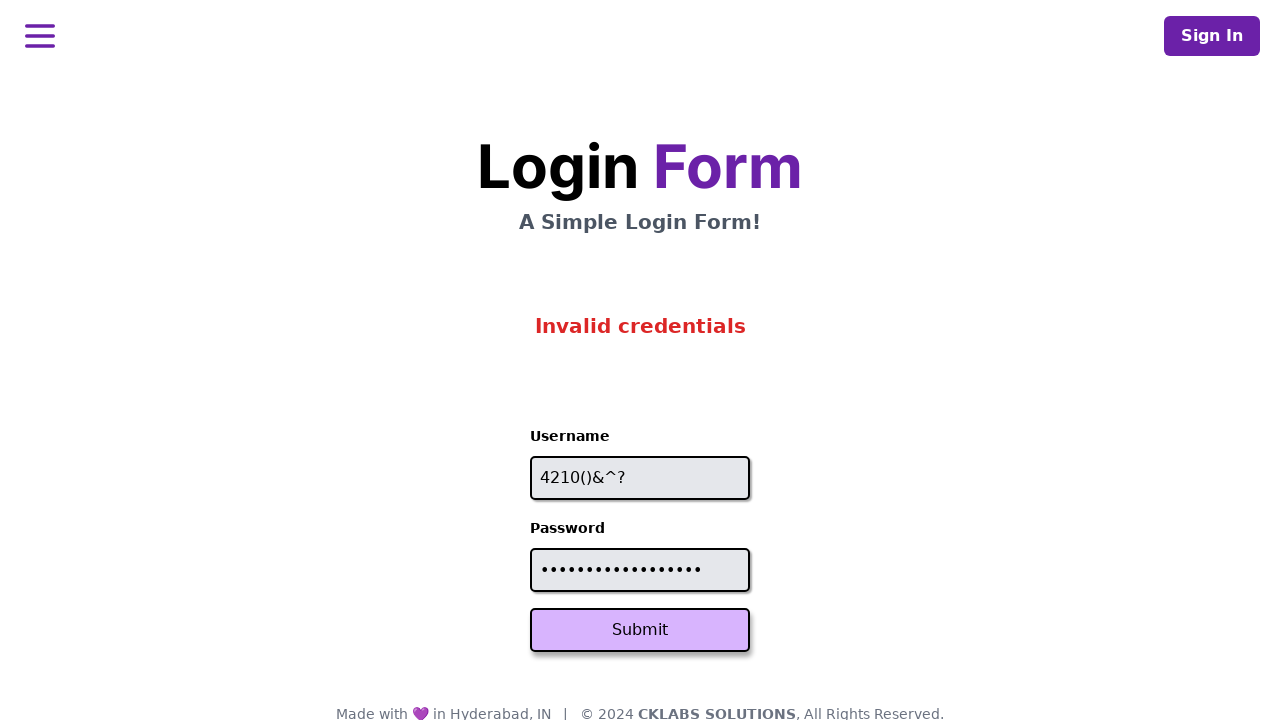